Tests a form submission on DemoQA by filling in name, email, and address fields, then submitting the form

Starting URL: https://demoqa.com/text-box

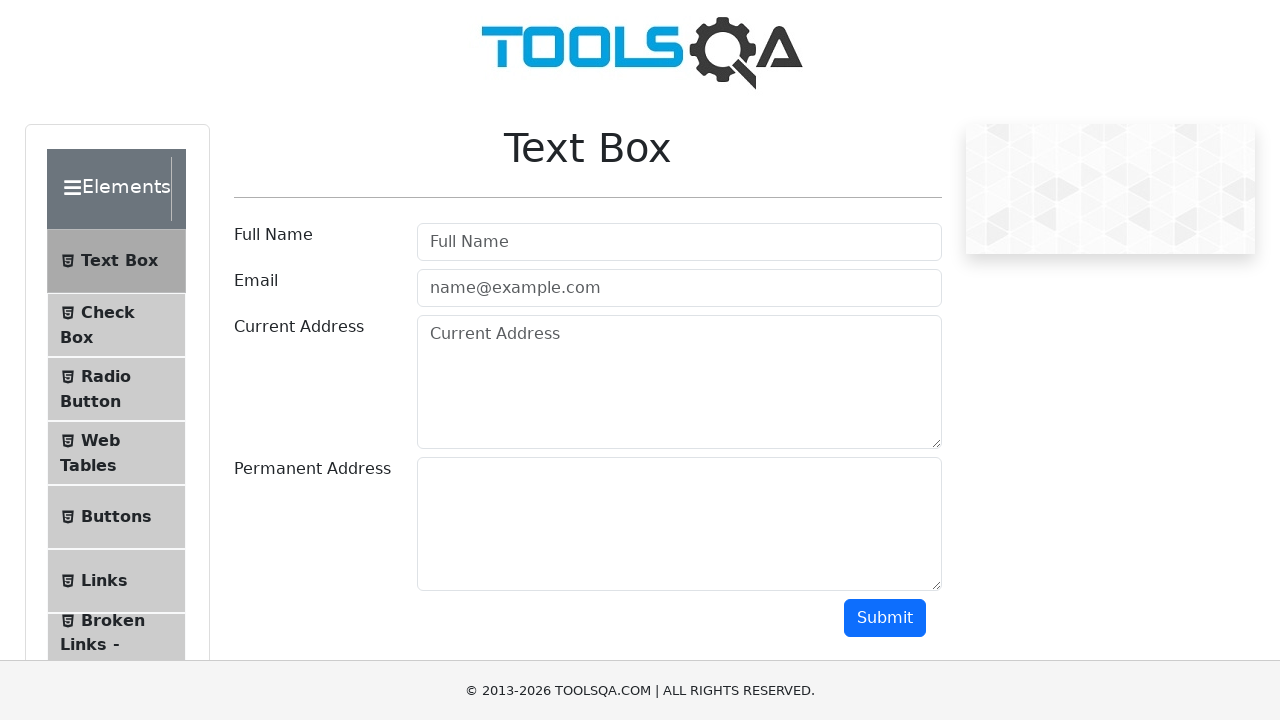

Filled name field with 'JuaraCoding' on #userName
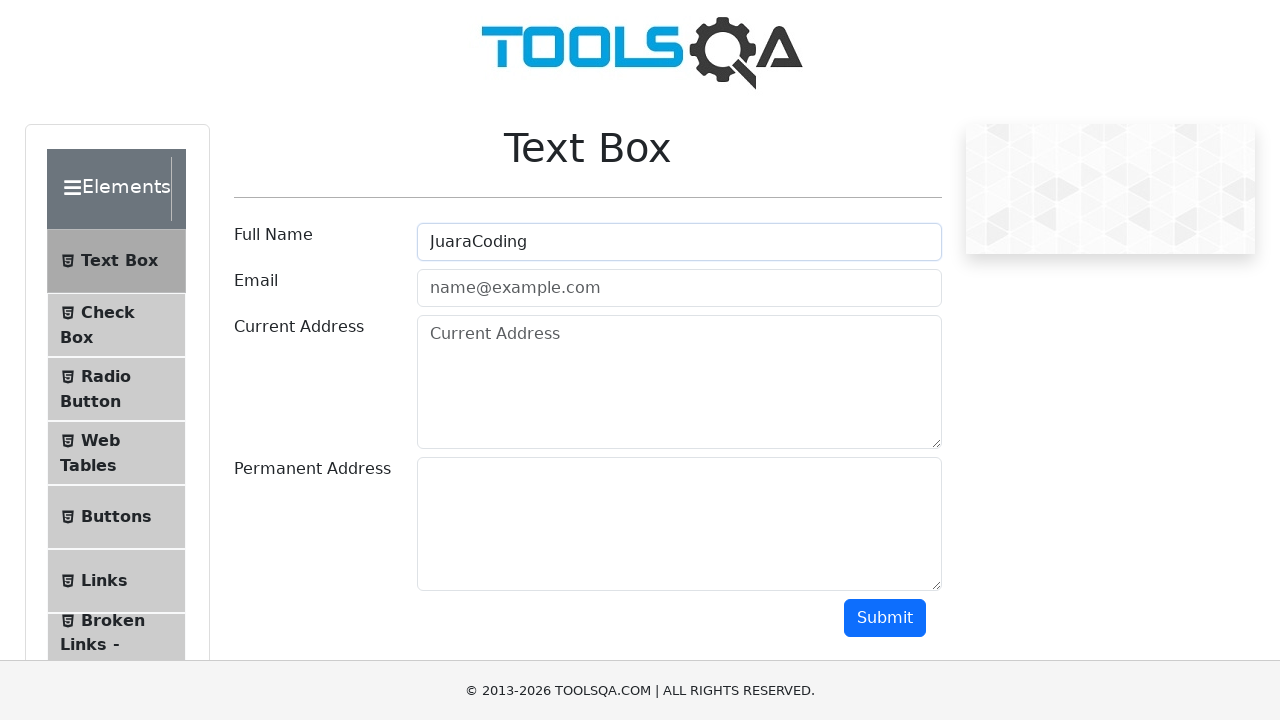

Filled email field with 'admin@juaracoding.com' on #userEmail
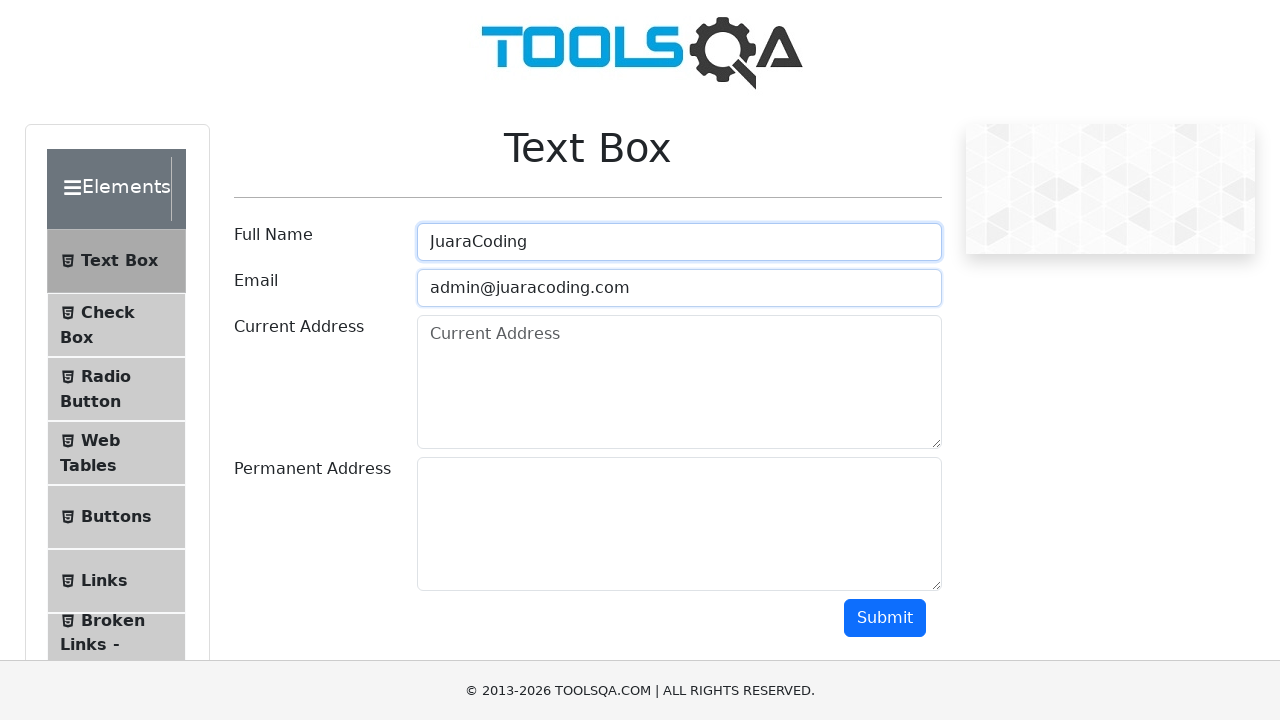

Filled current address field with 'Bandung' on #currentAddress
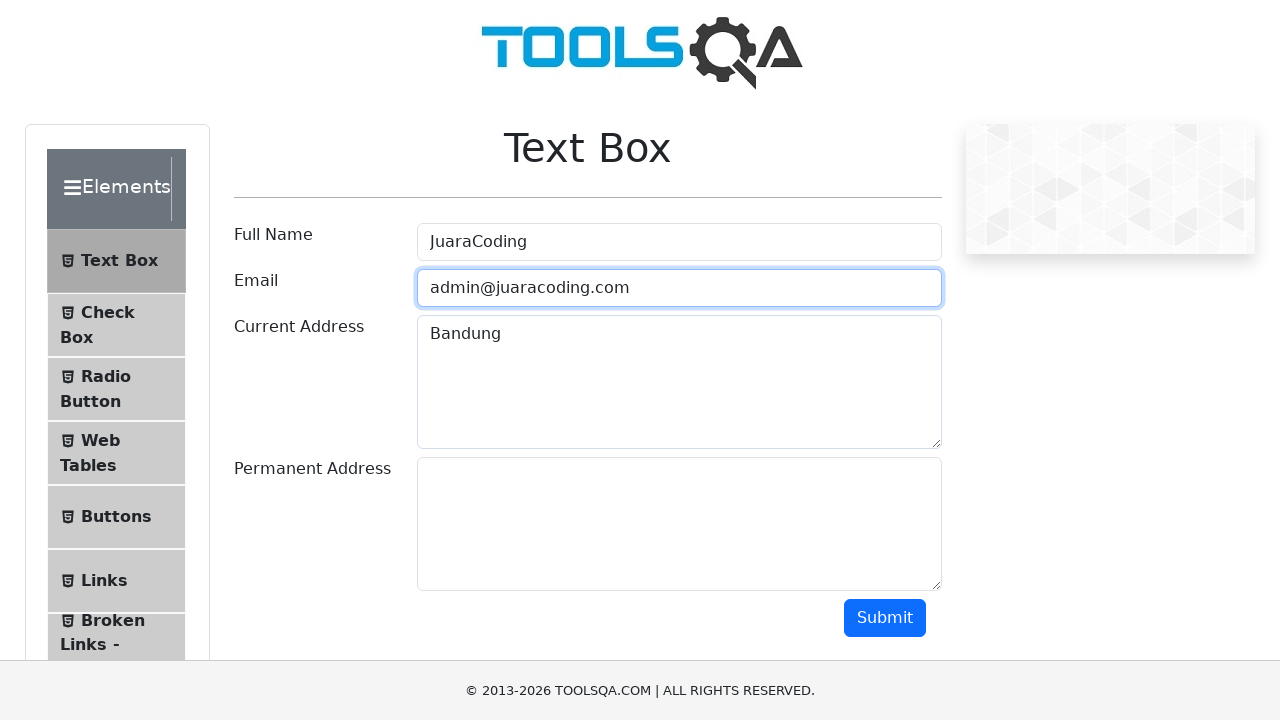

Filled permanent address field with 'Jakarta' on #permanentAddress
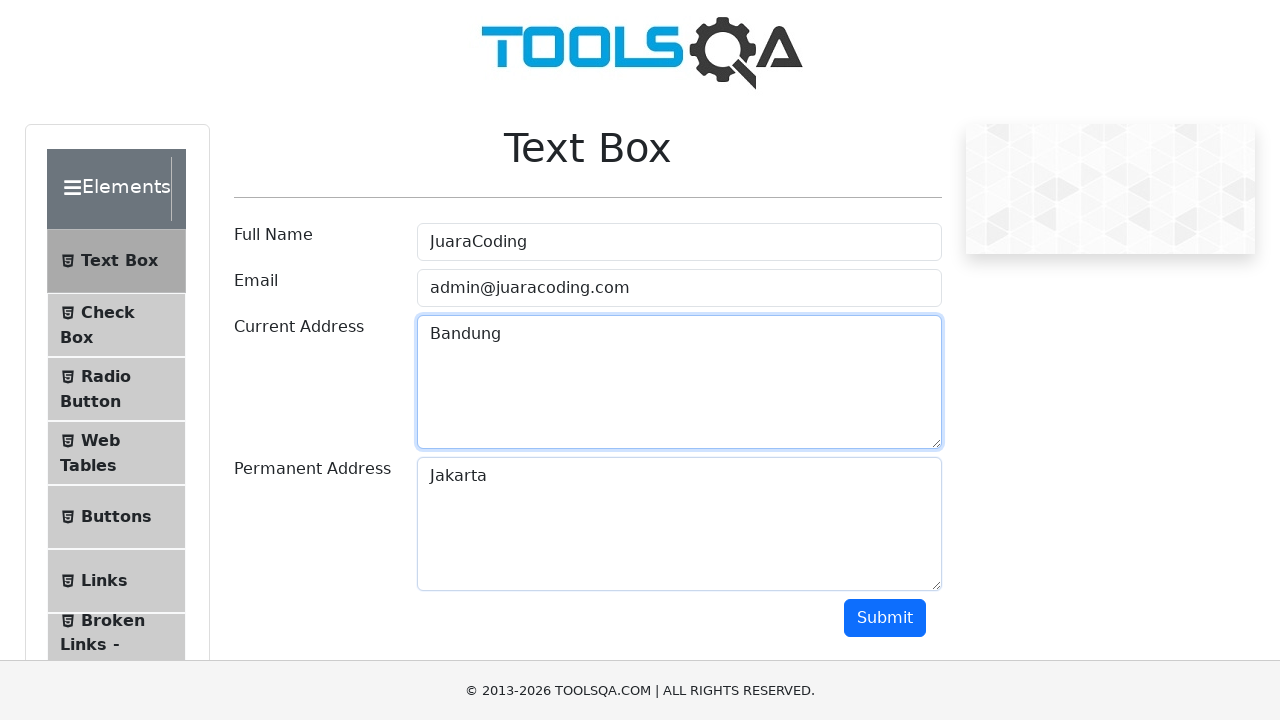

Scrolled down to reveal submit button
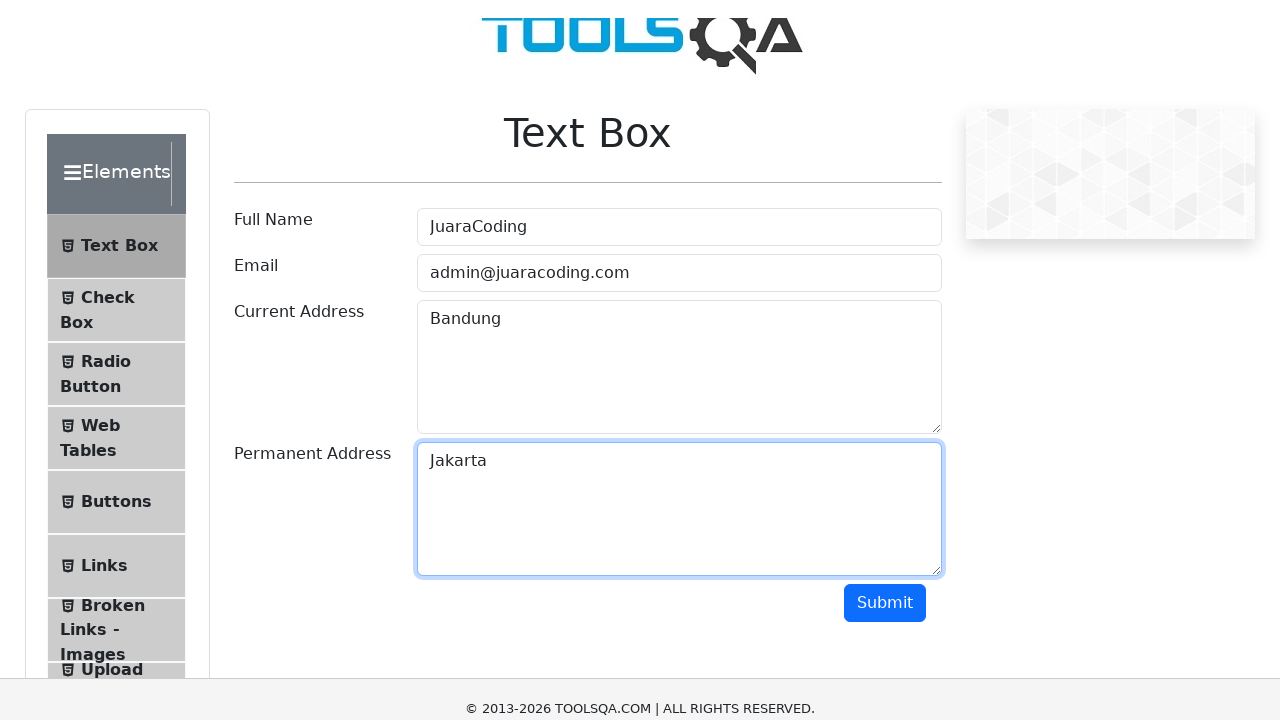

Clicked submit button to submit the form at (885, 318) on #submit
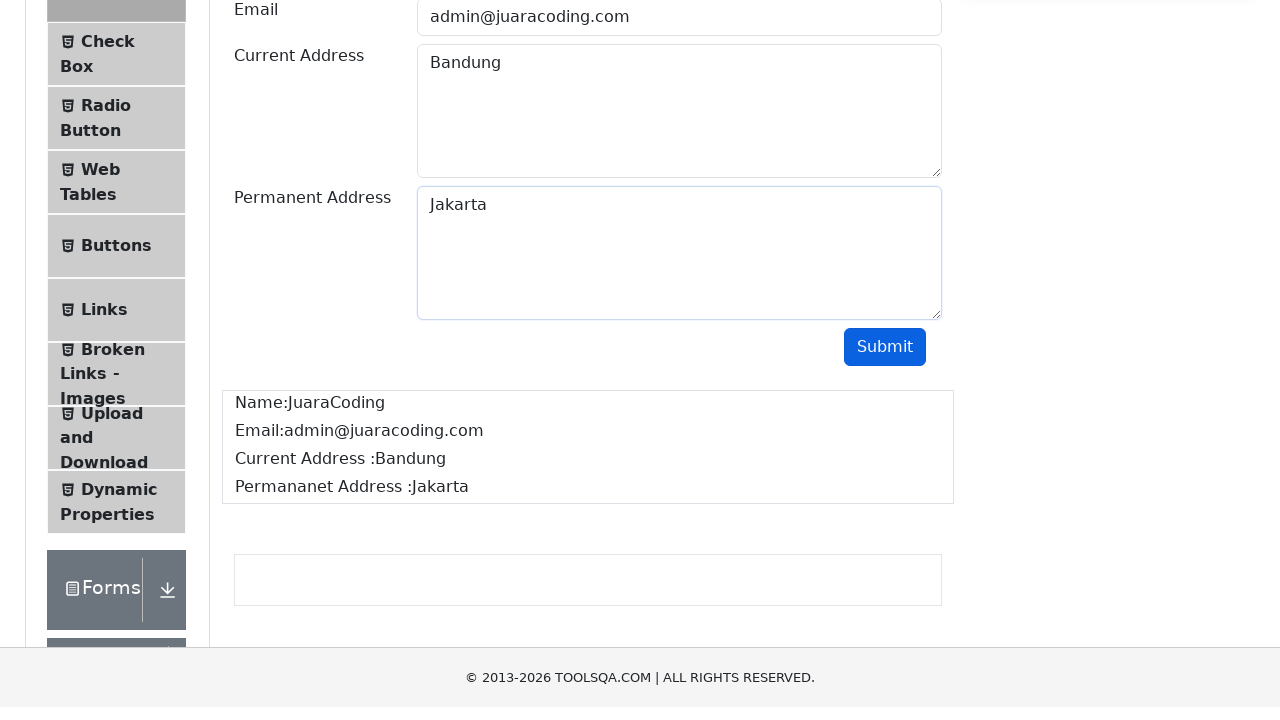

Waited for form submission to complete
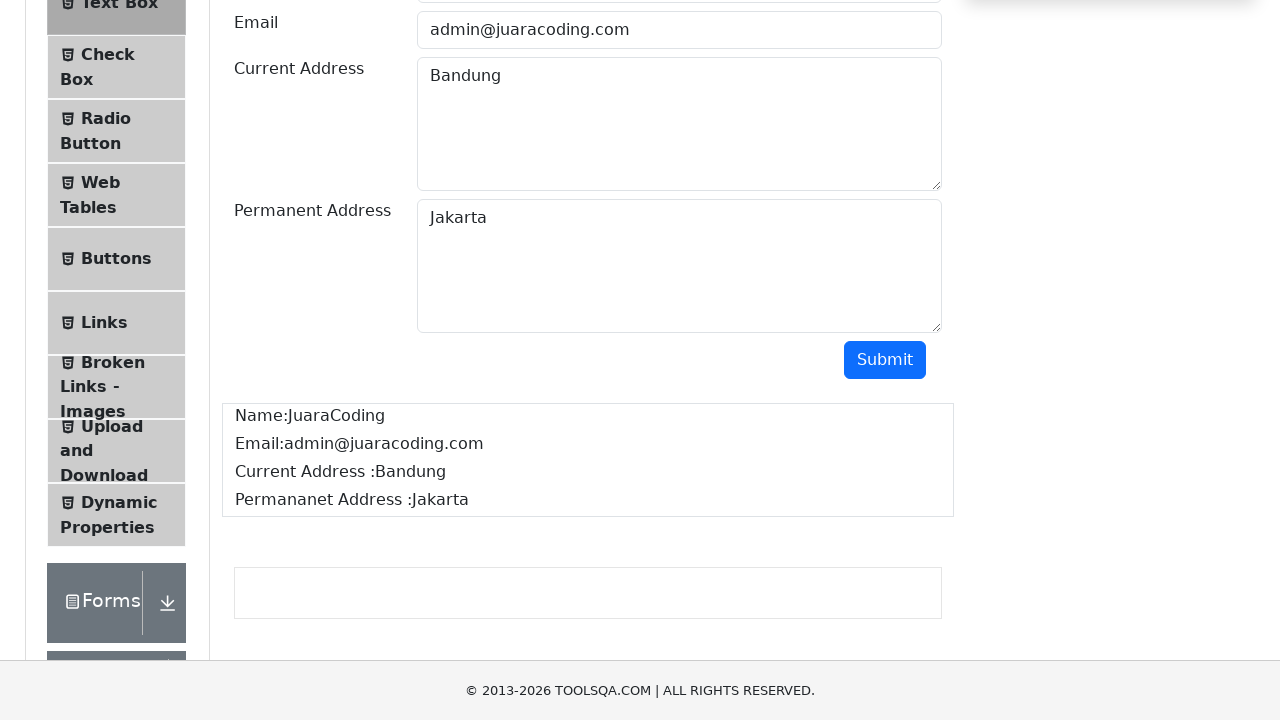

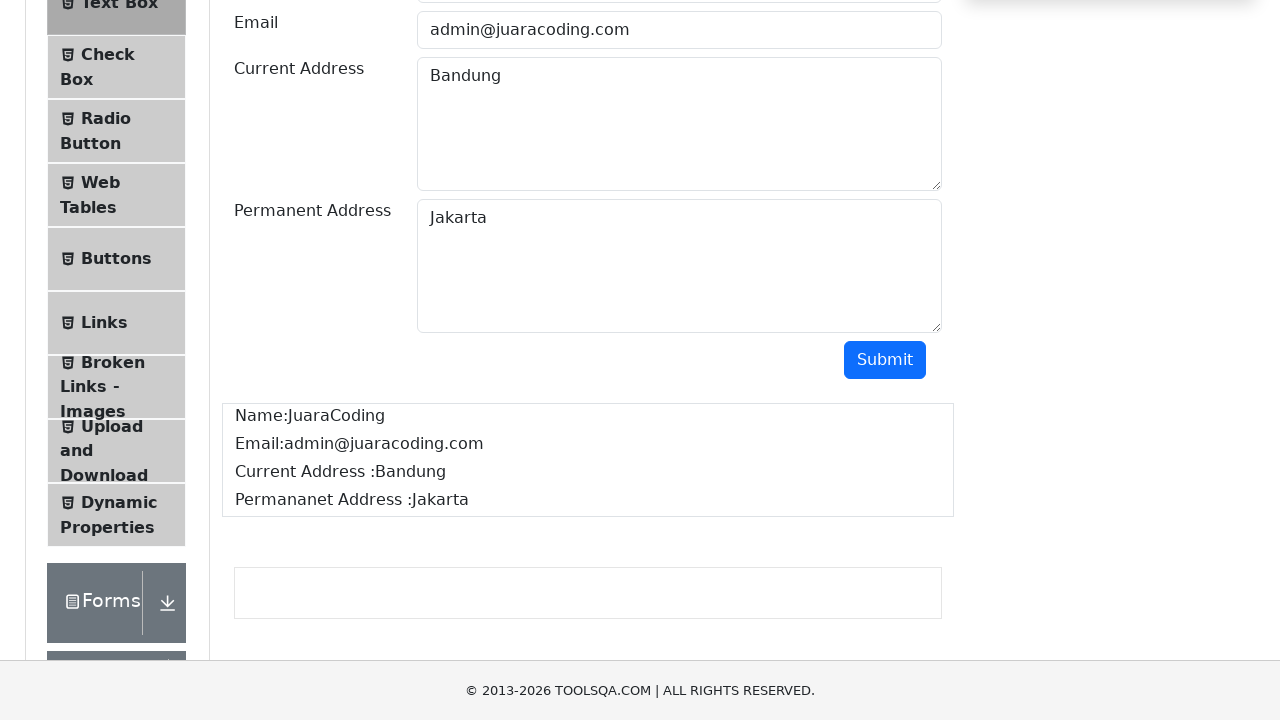